Tests browser window management by opening a new browser window and navigating to a different website (OrangeHRM) while the original tab remains on OpenCart.

Starting URL: https://www.opencart.com/

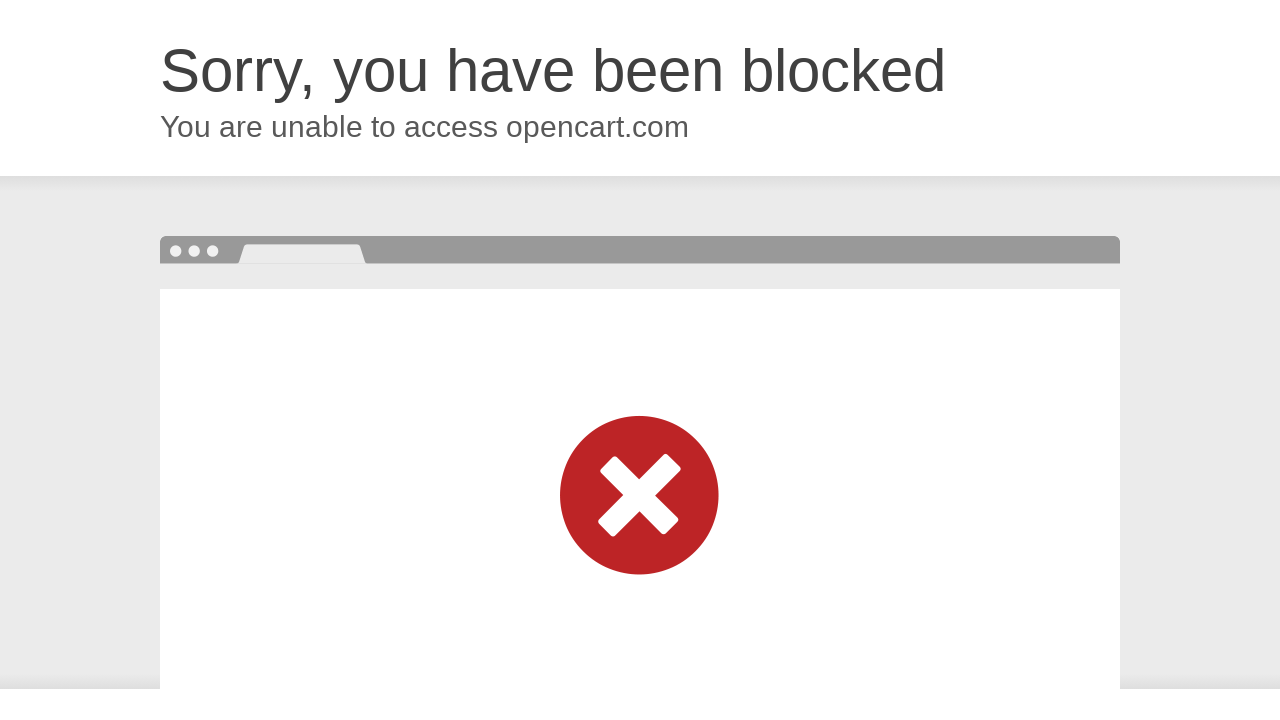

Opened a new browser window/page
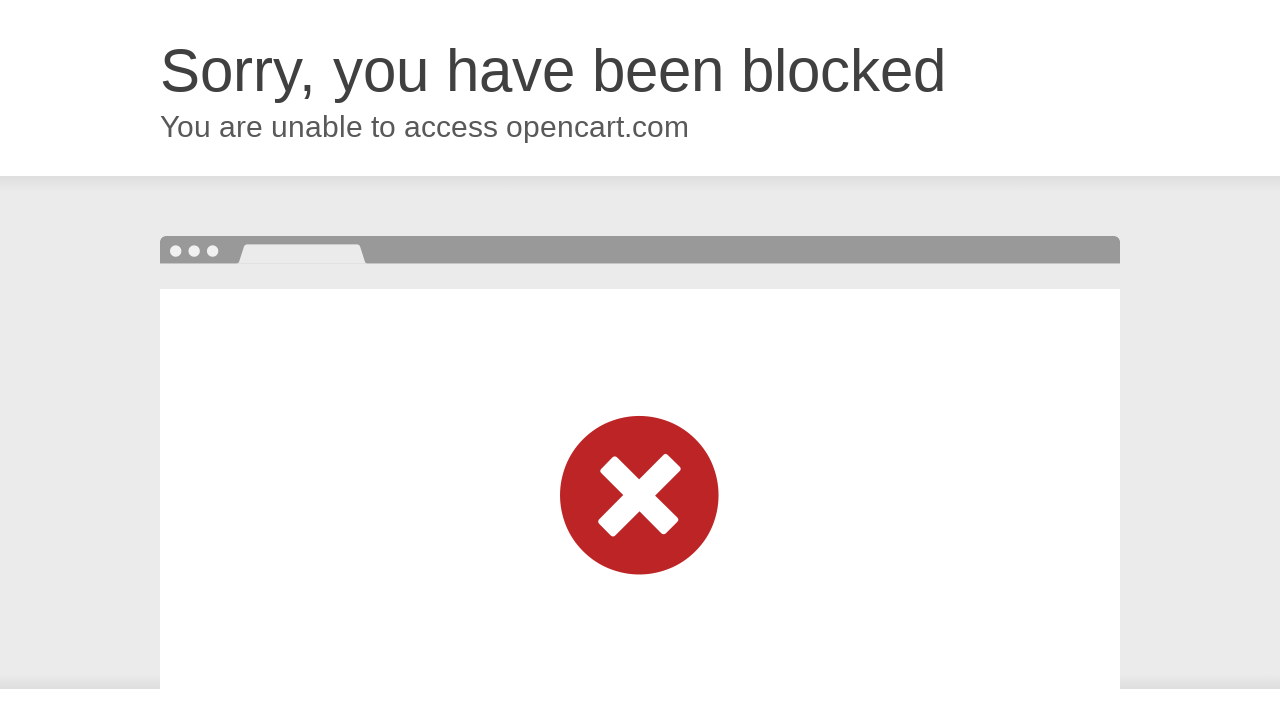

Navigated new window to OrangeHRM website
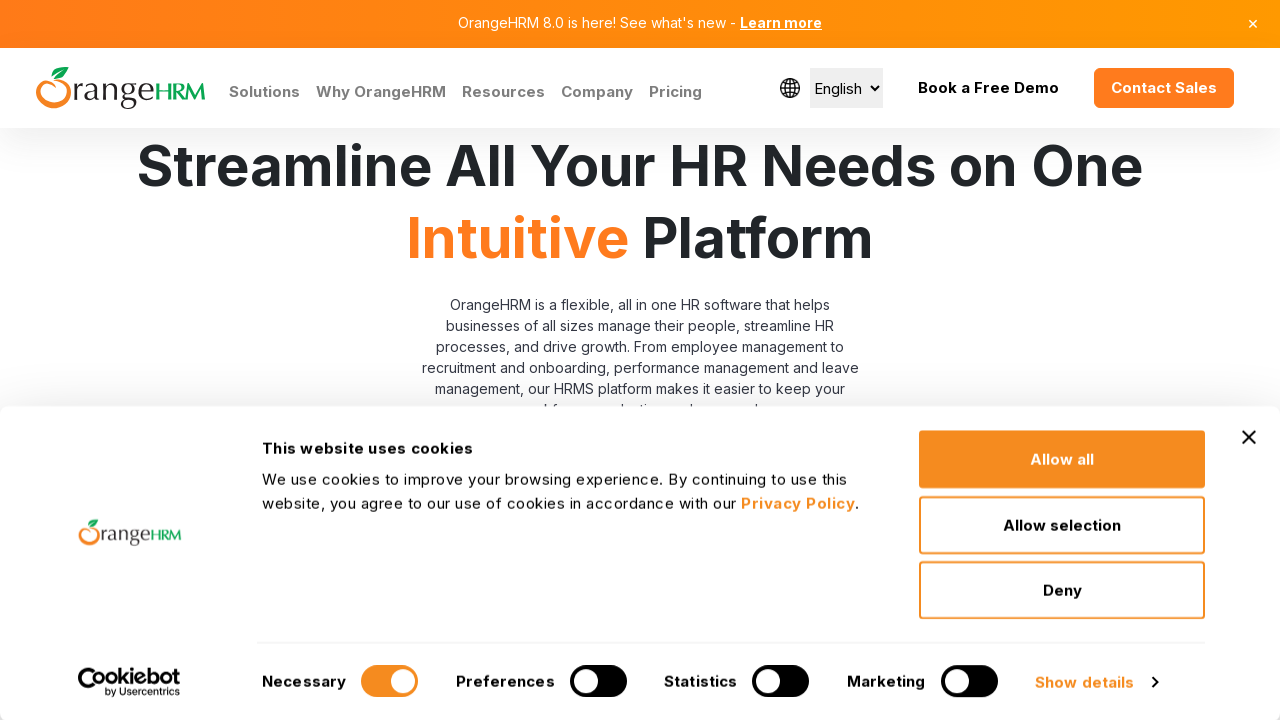

OrangeHRM page loaded (domcontentloaded state reached)
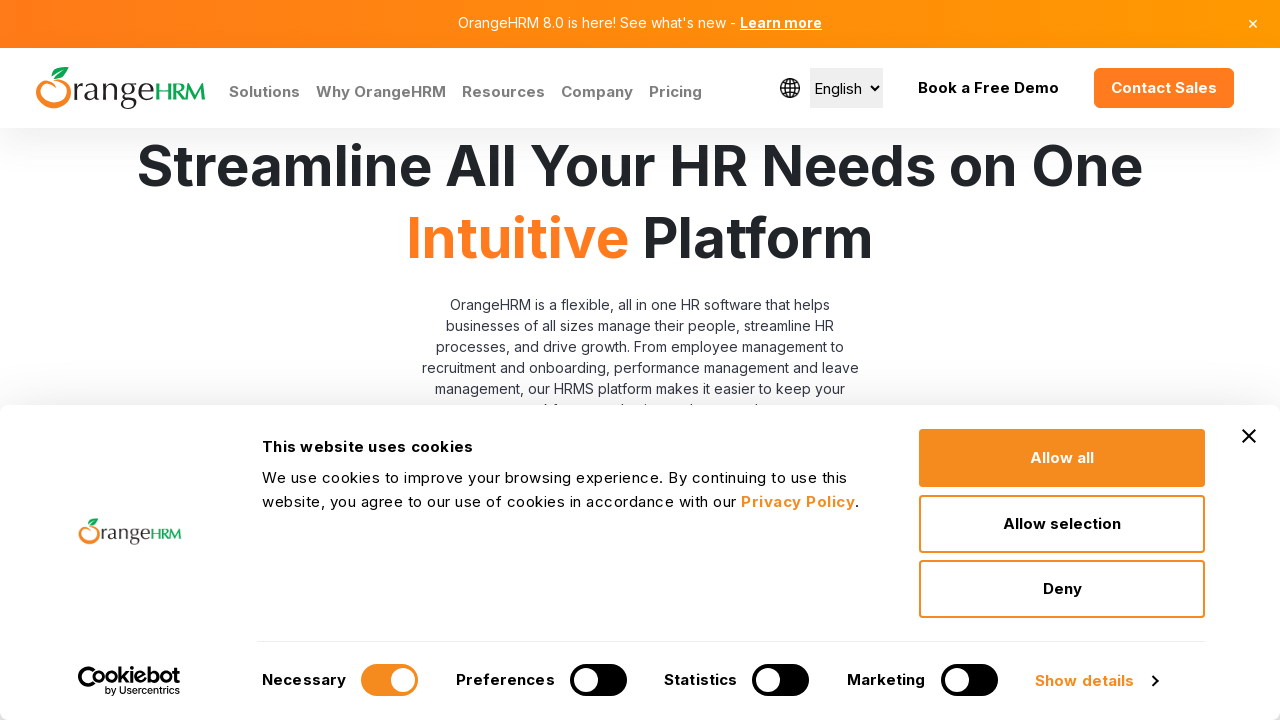

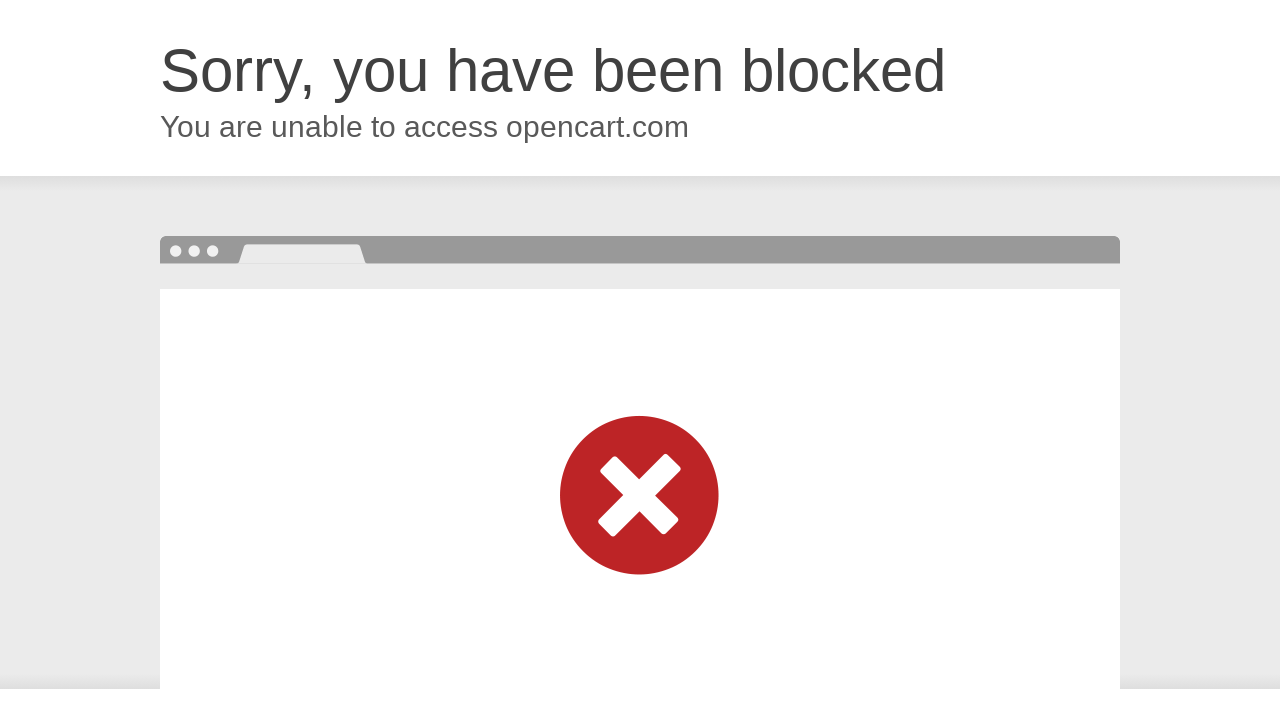